Navigates to Test Otomasyonu website and verifies that the page loads correctly by checking the URL contains the expected domain

Starting URL: https://testotomasyonu.com

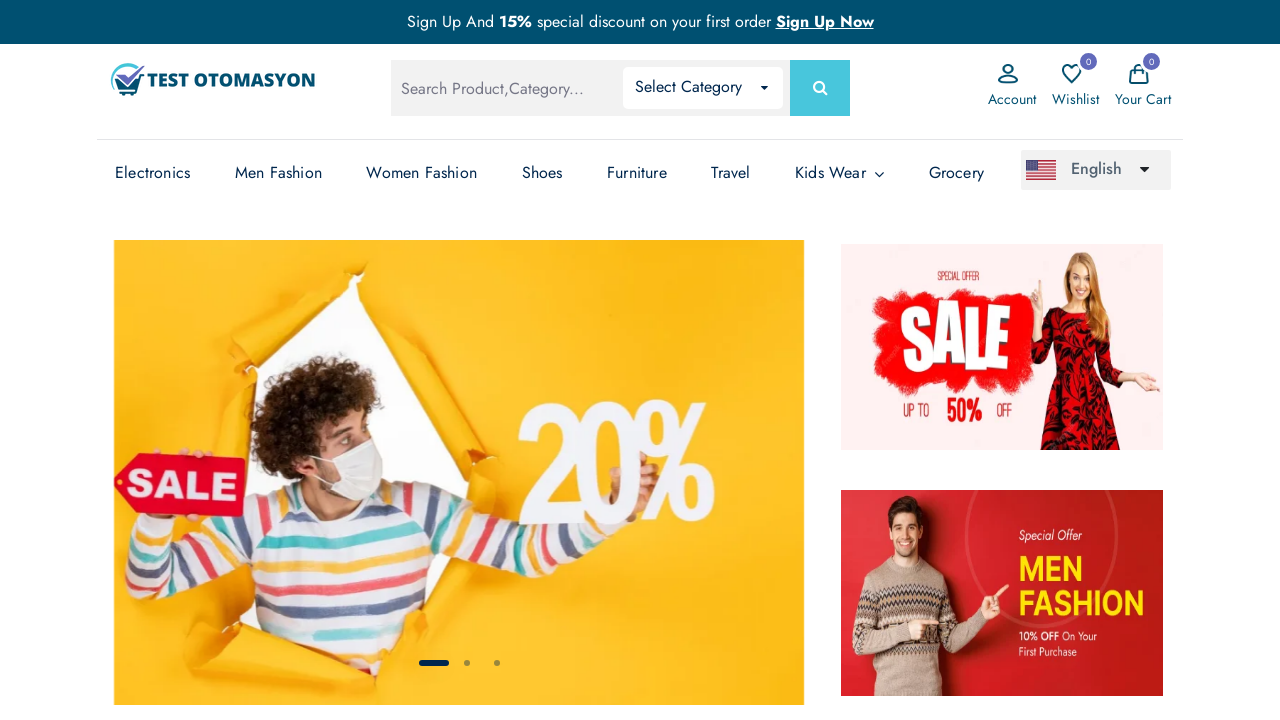

Waited for page to reach domcontentloaded state
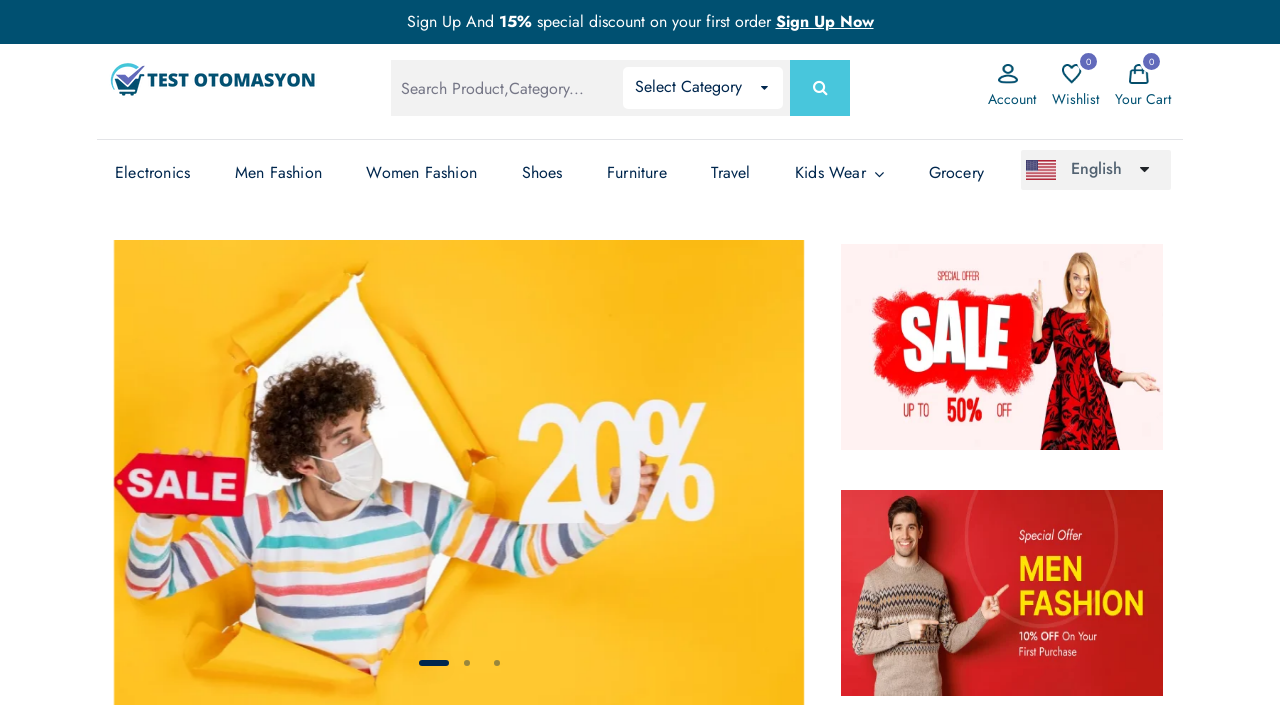

Verified URL contains 'testotomasyonu' domain
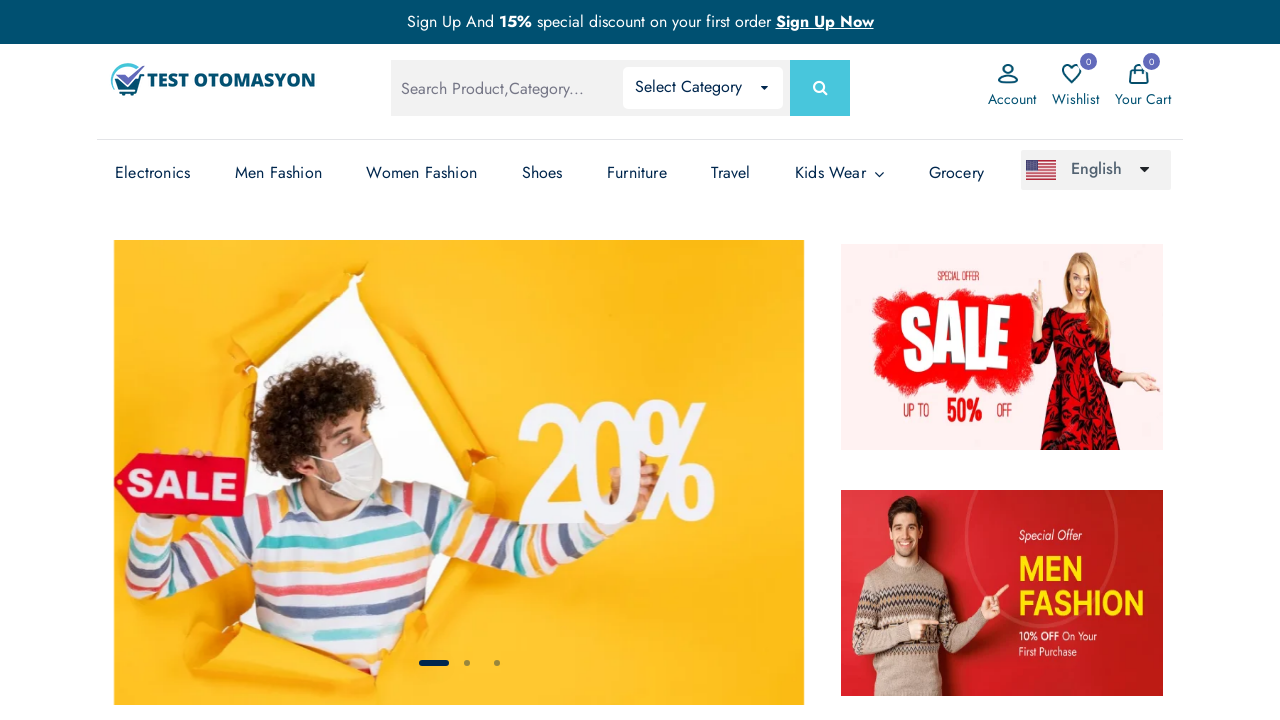

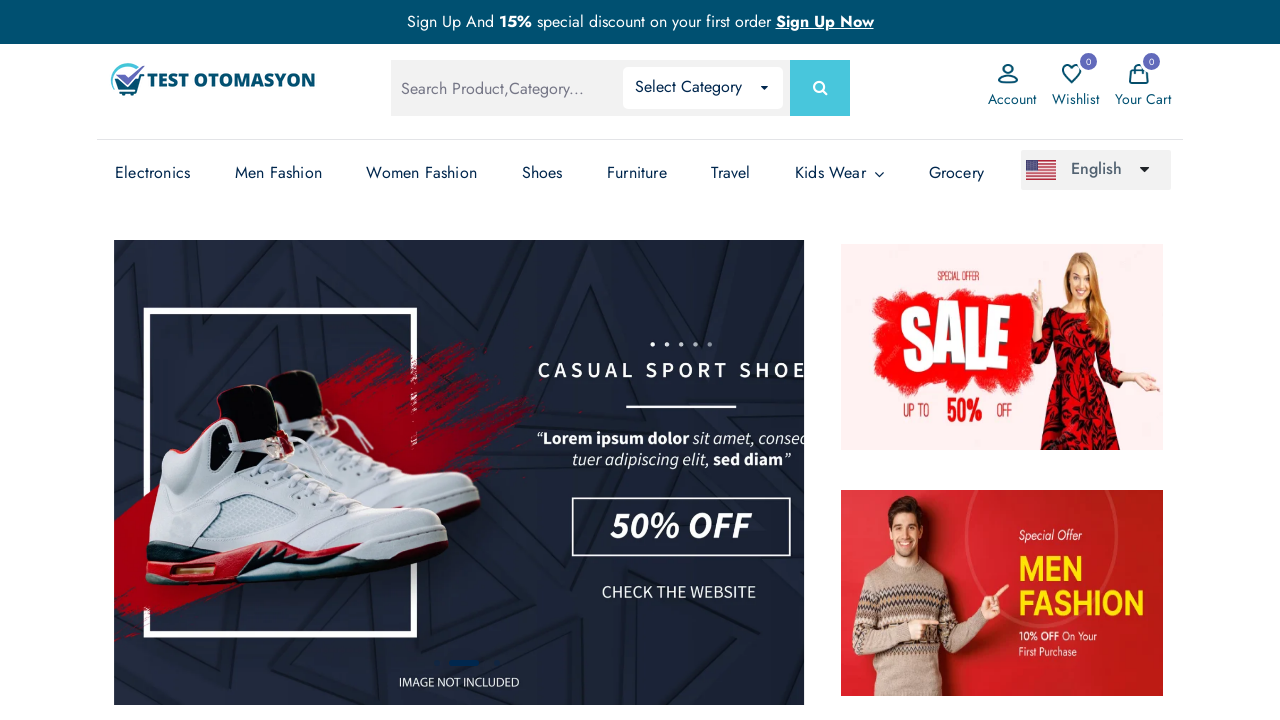